Tests registration form validation by leaving the first name field blank and verifying the appropriate error message is displayed.

Starting URL: https://parabank.parasoft.com/parabank/index.htm

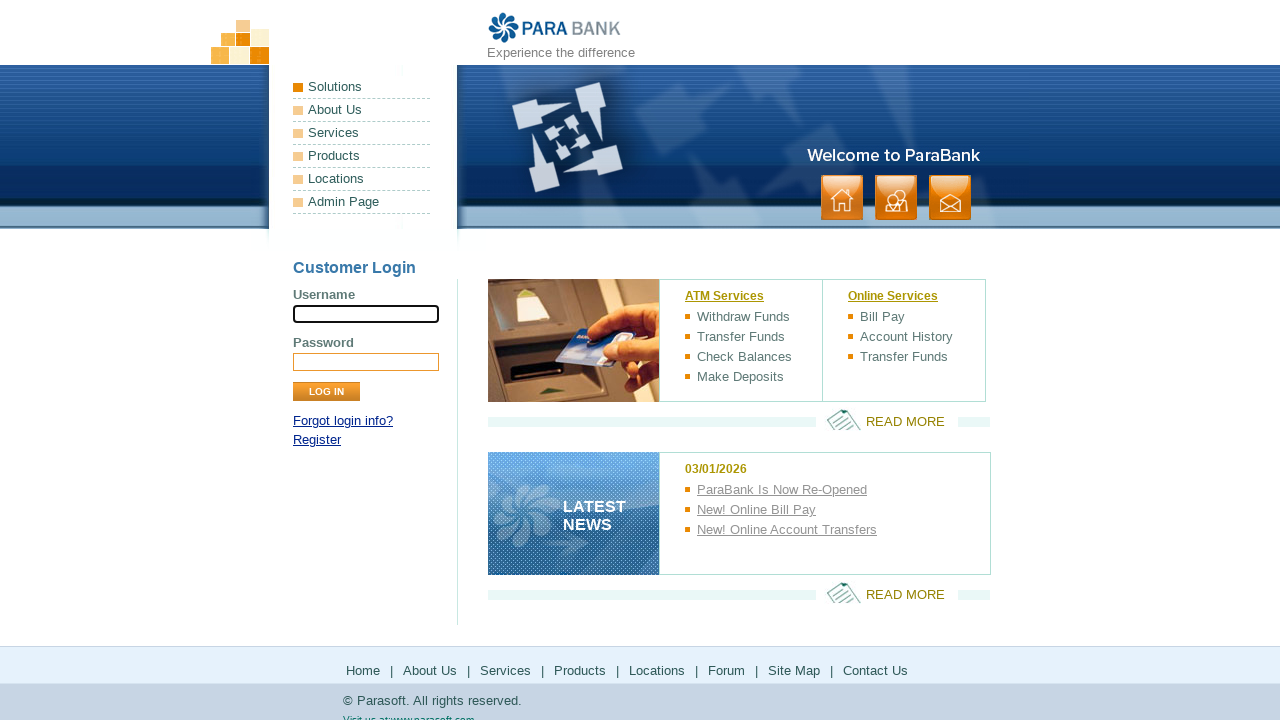

Navigated to ParaBank registration page
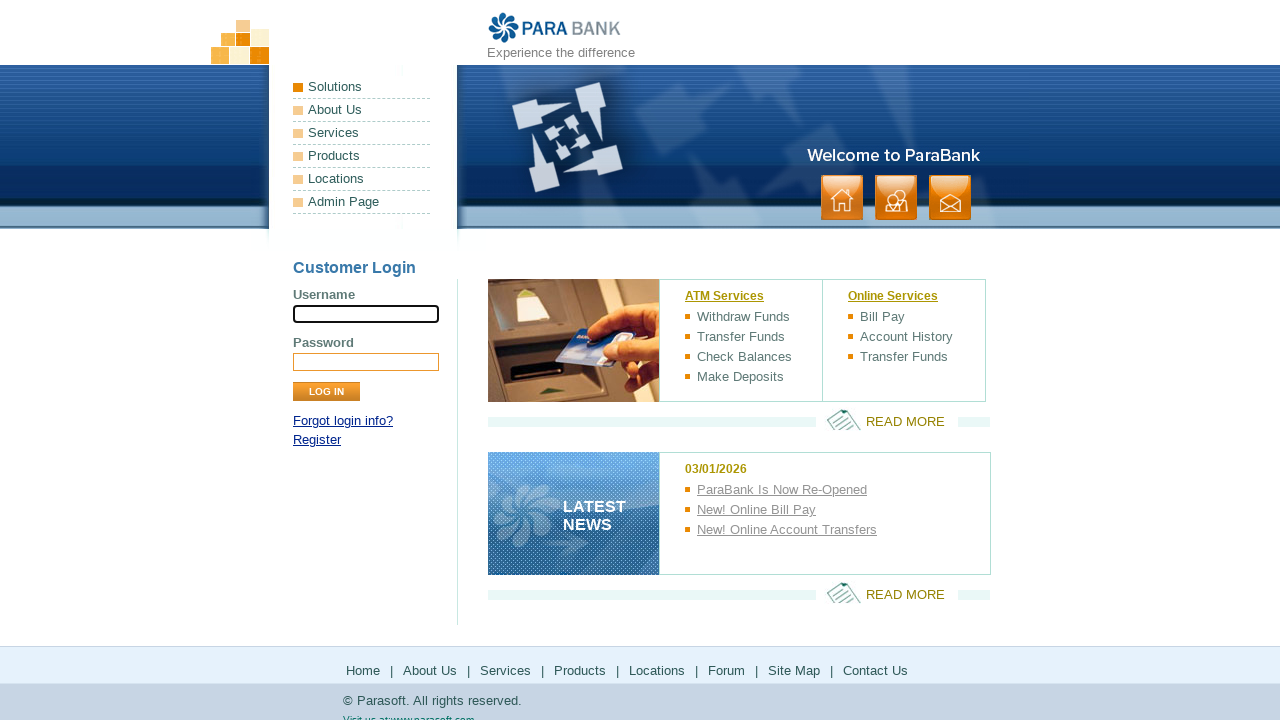

Clicked Register link in login panel at (317, 440) on xpath=//div[@id='loginPanel']/p[2]/a
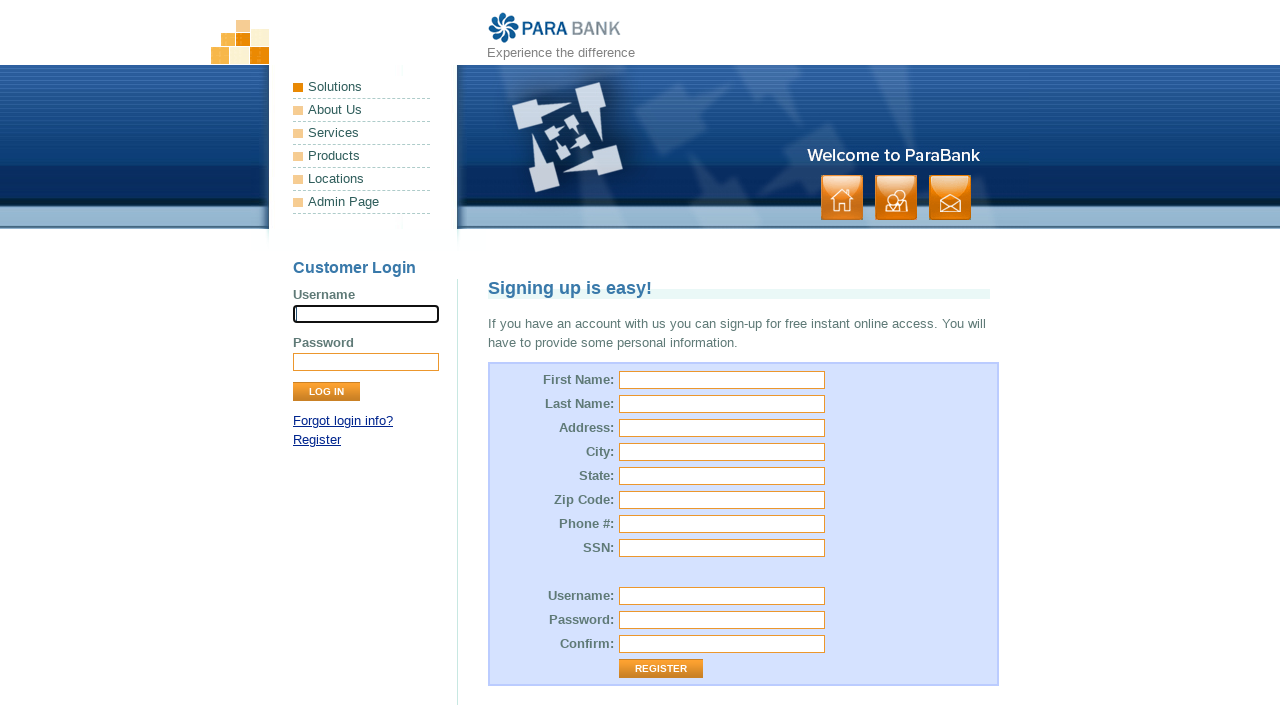

Filled last name field with 'Anderson' on #customer\.lastName
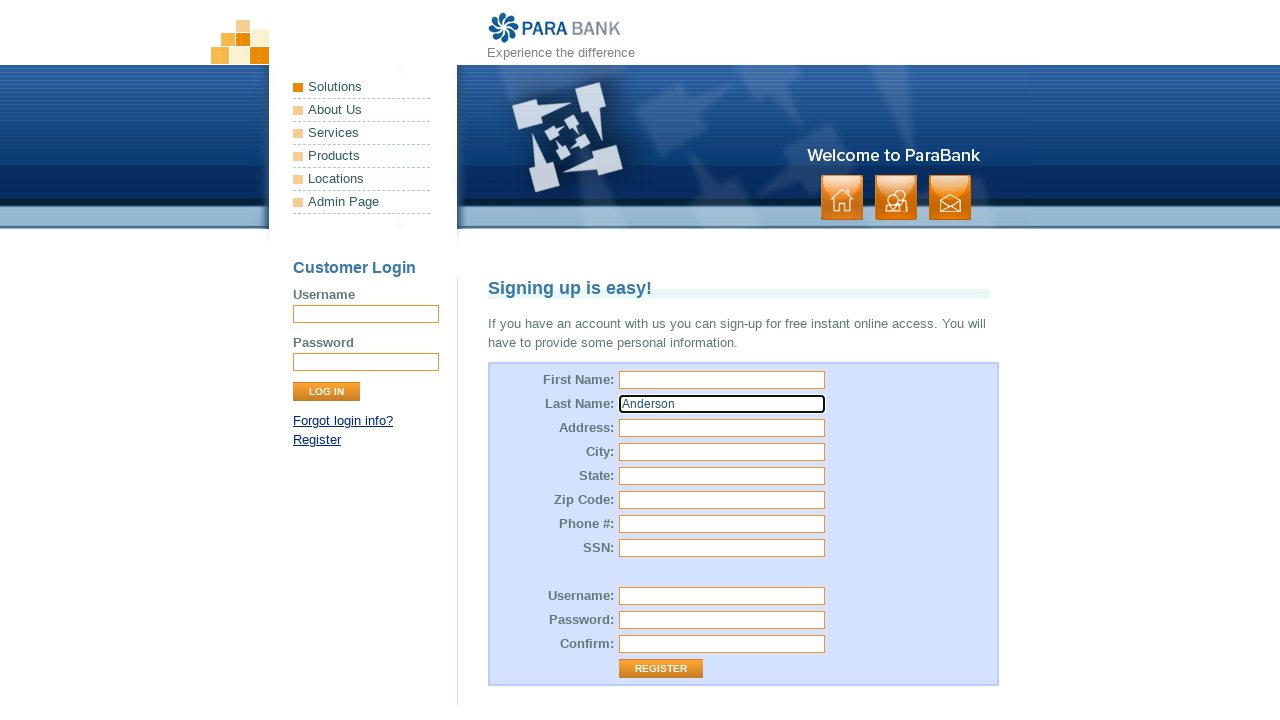

Filled street address field with '789 Maple Drive' on #customer\.address\.street
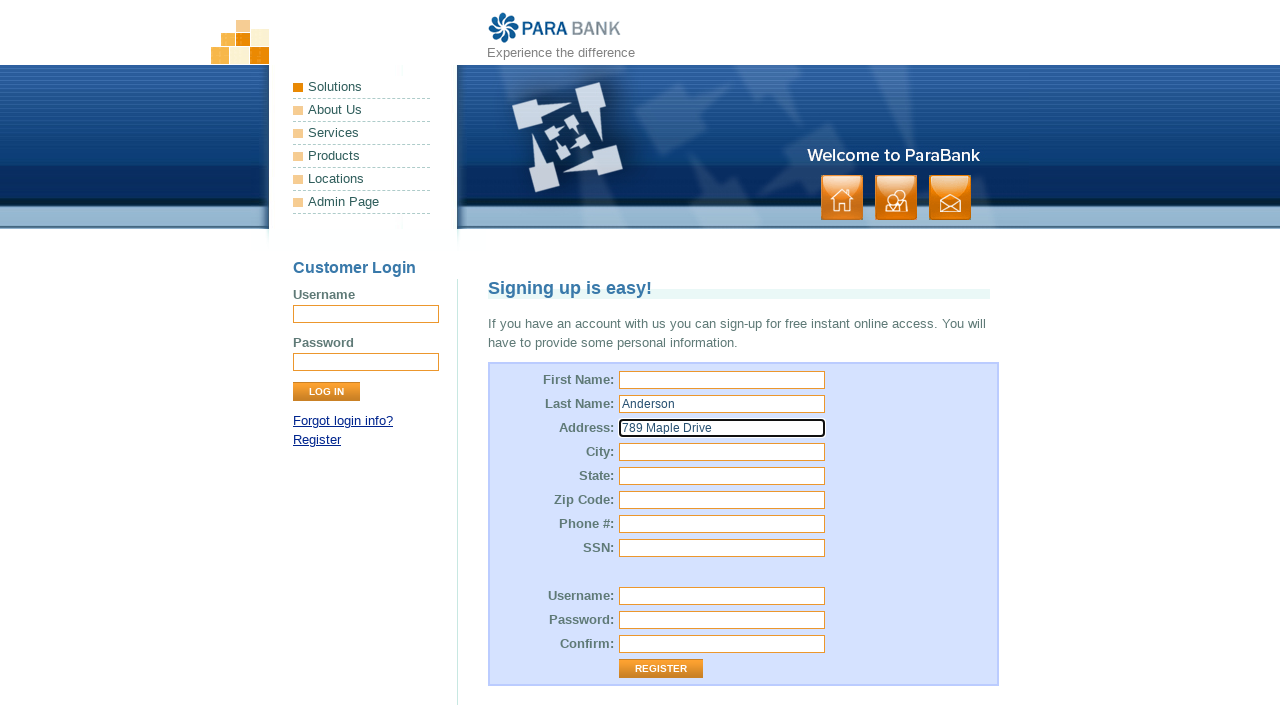

Filled city field with 'Austin' on #customer\.address\.city
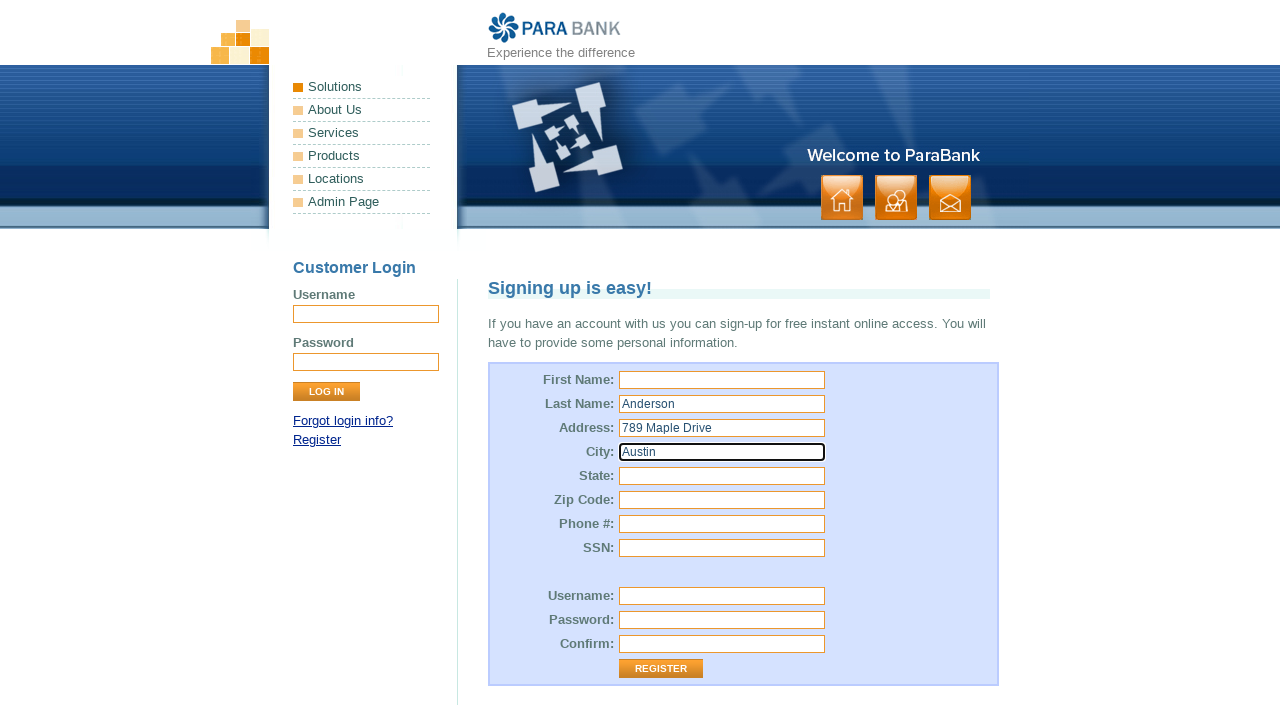

Filled state field with 'Texas' on #customer\.address\.state
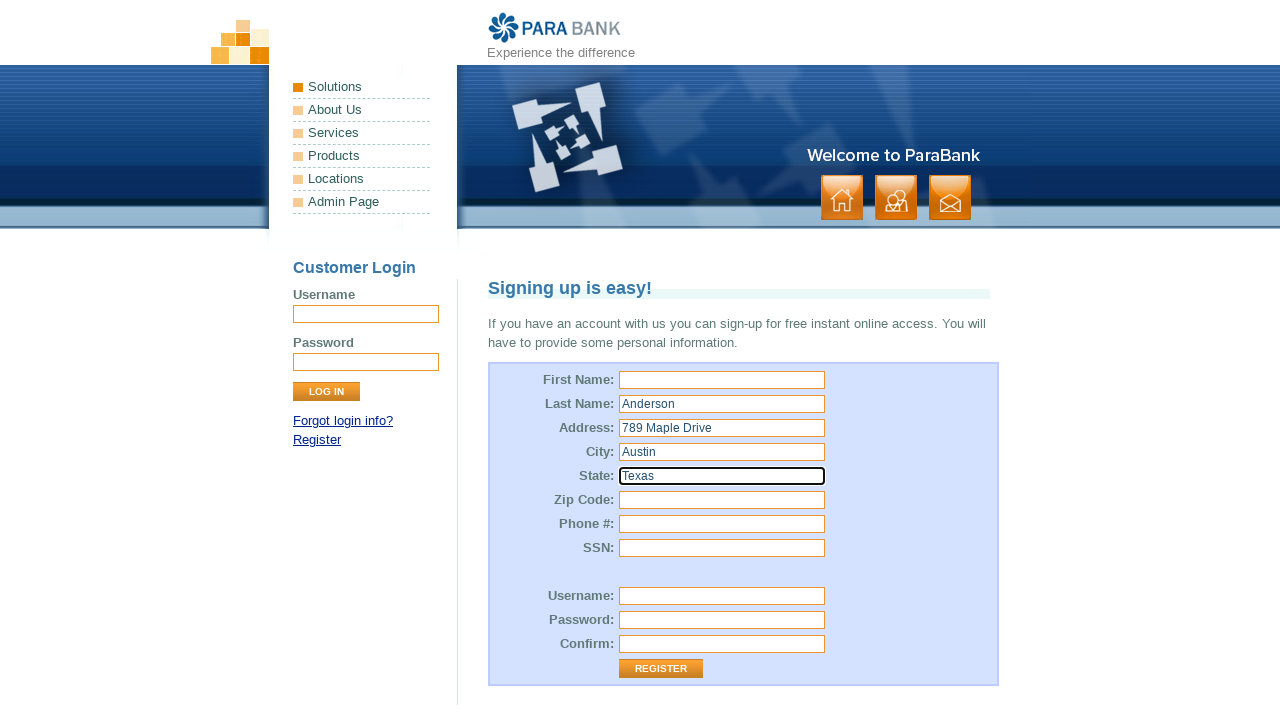

Filled zip code field with '78701' on #customer\.address\.zipCode
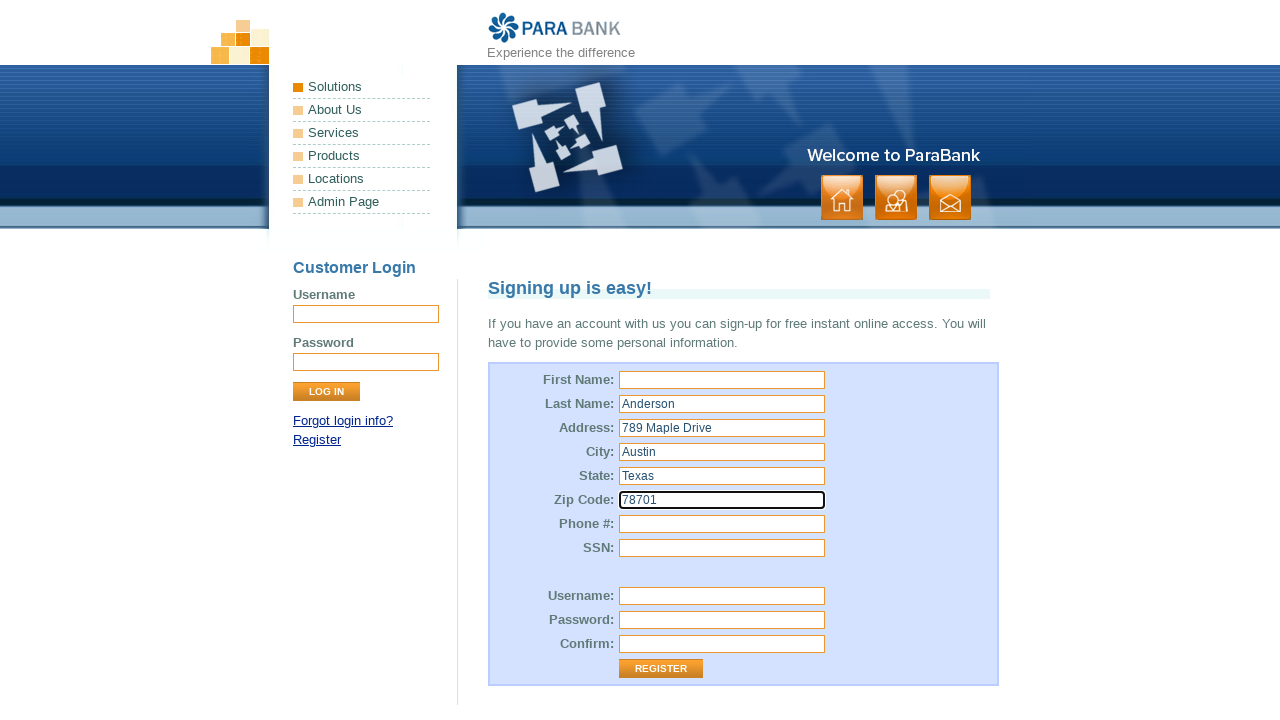

Filled SSN field with '456789123' on #customer\.ssn
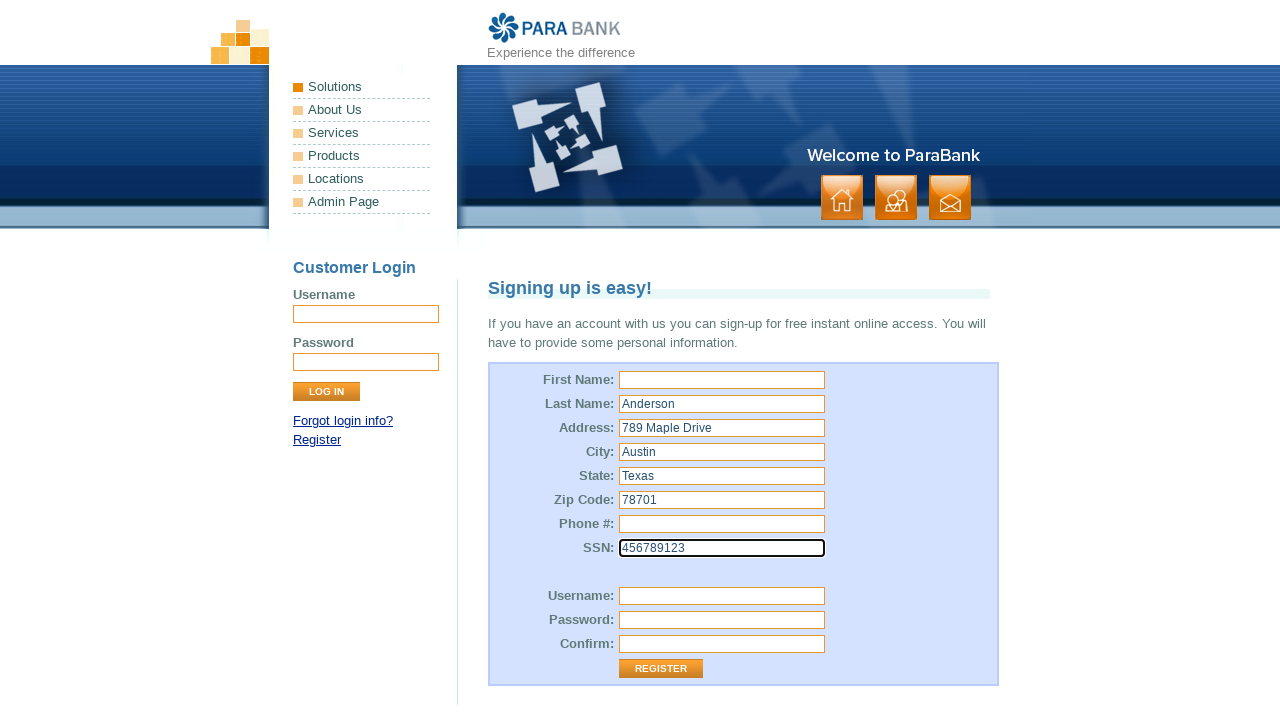

Filled username field with 'RobertA2024' on #customer\.username
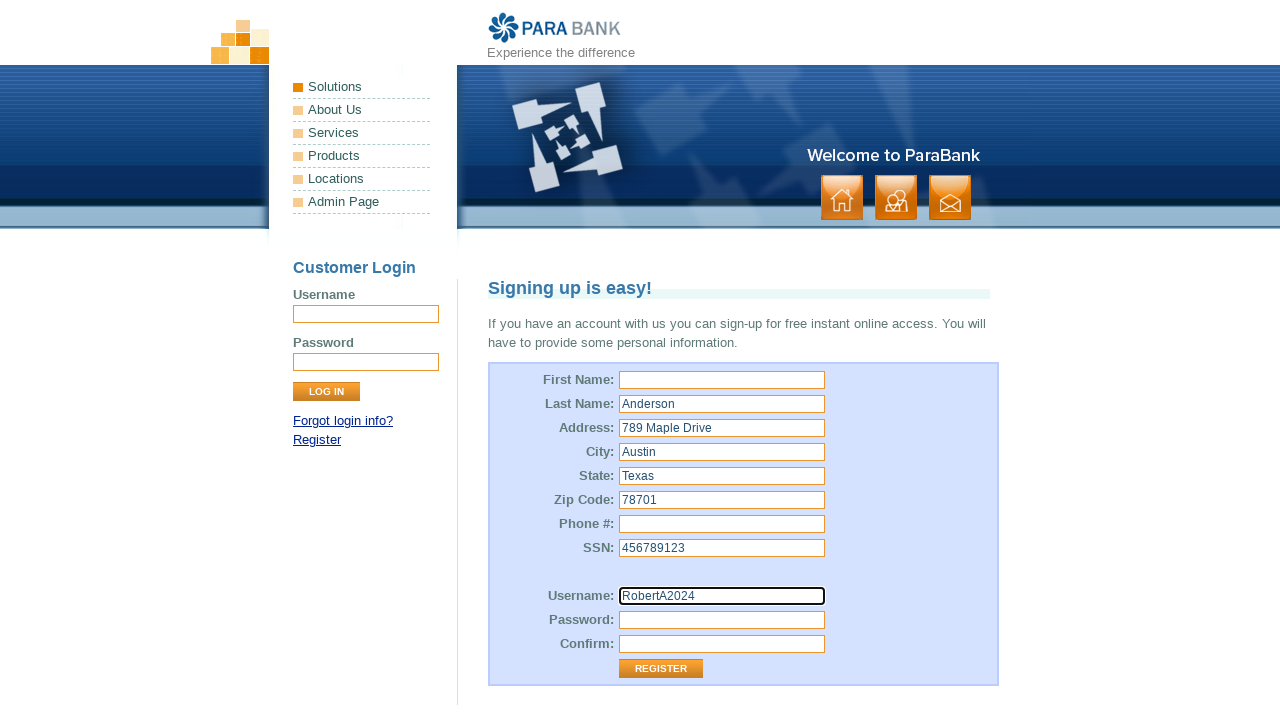

Filled password field with 'MyPassword789' on #customer\.password
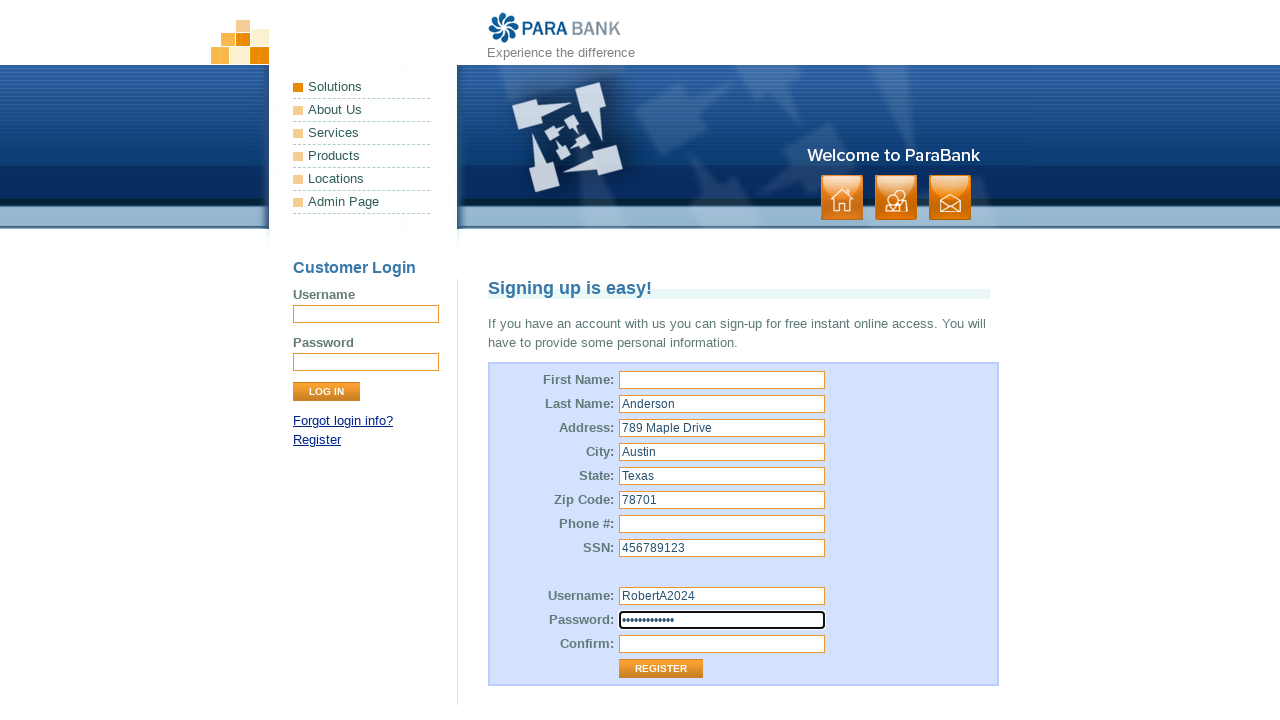

Filled repeated password field with 'MyPassword789' on #repeatedPassword
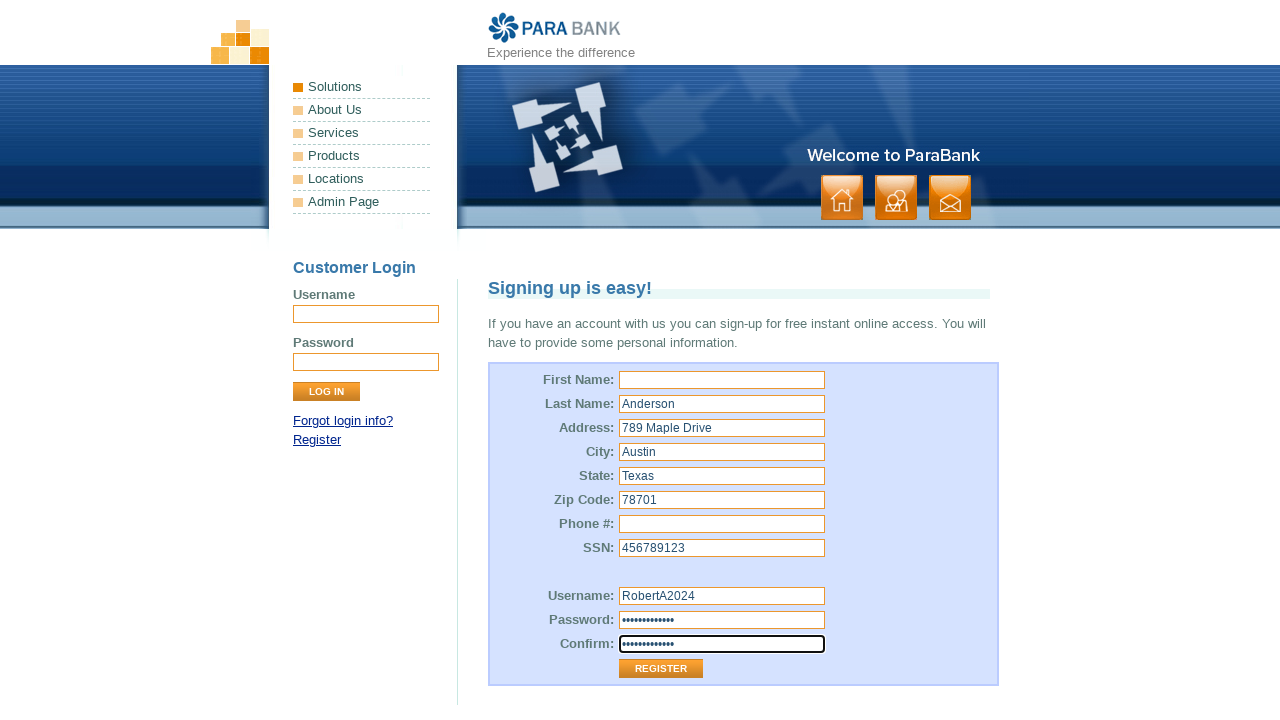

Clicked Register button to submit form at (661, 669) on input[value='Register']
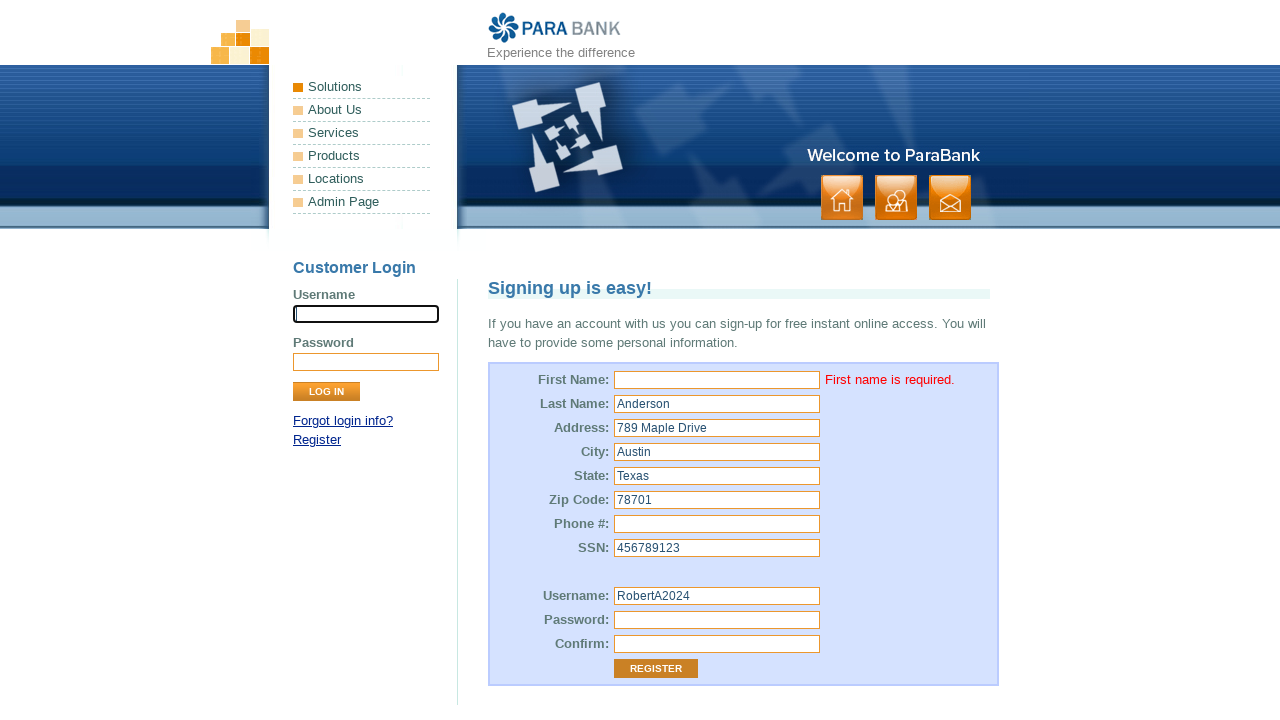

First name error message appeared, validating required field error
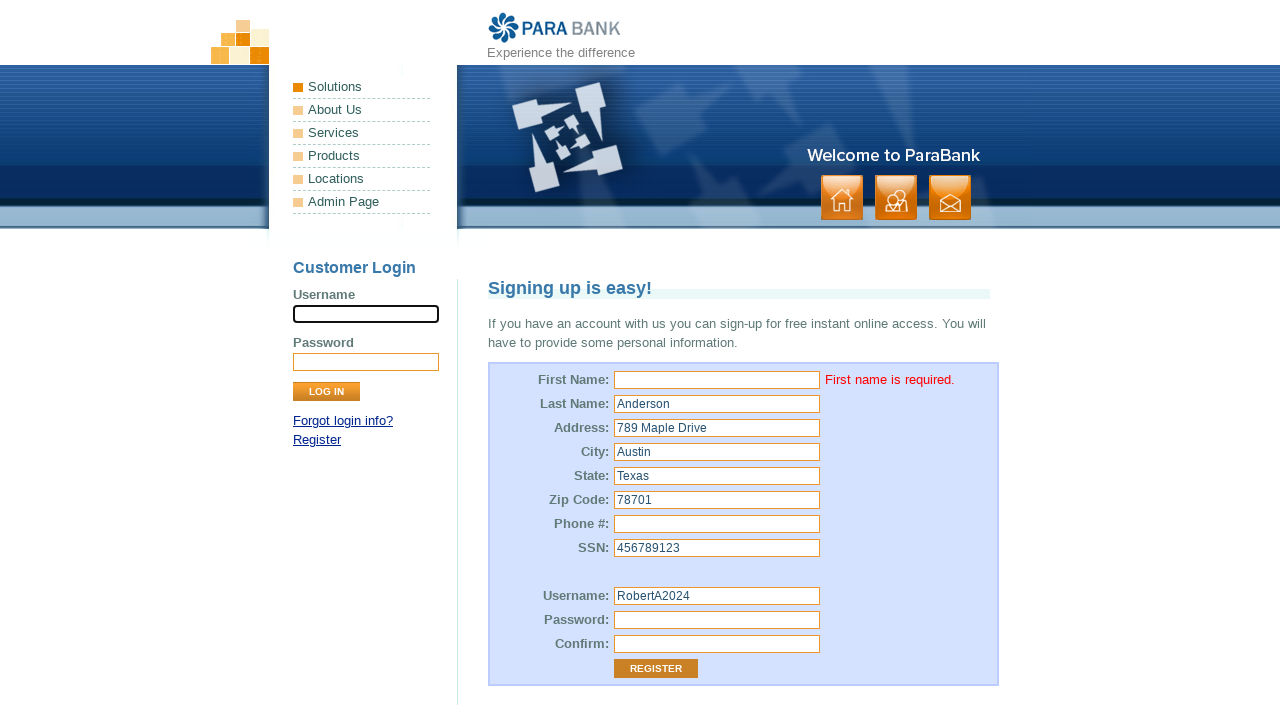

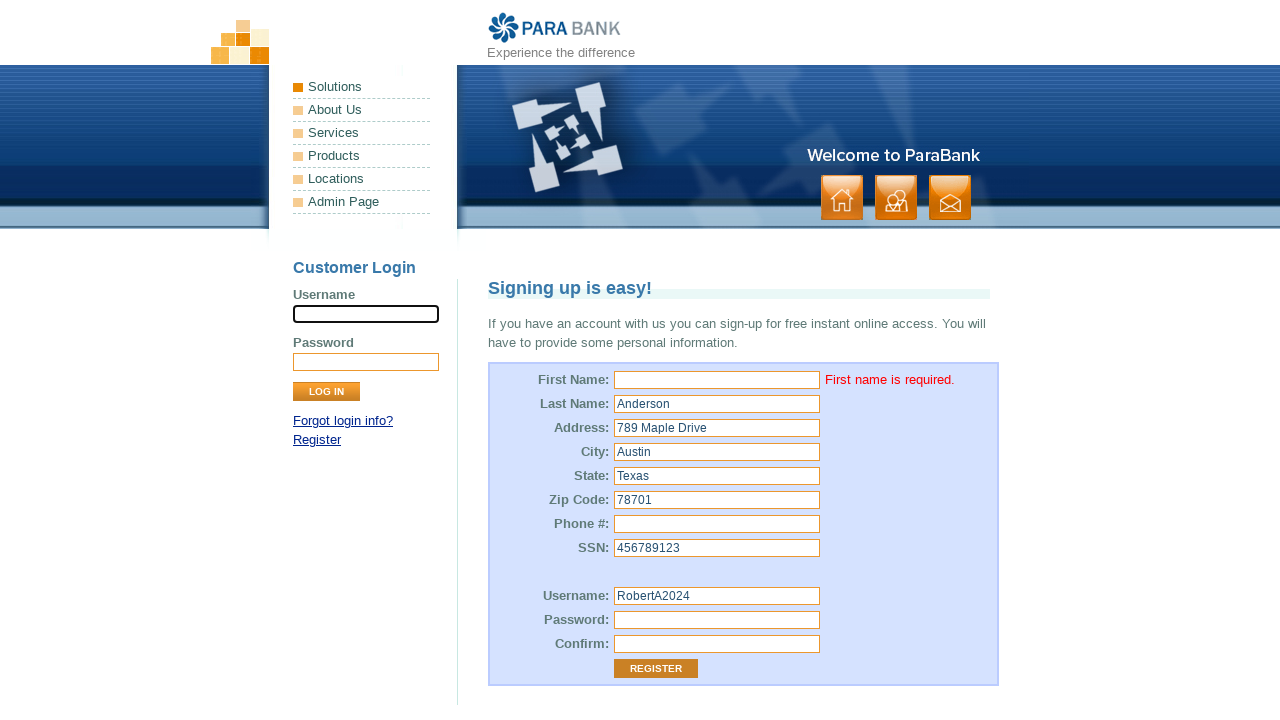